Tests checkbox functionality by navigating to a checkboxes page, finding all checkbox elements, and verifying their checked/selected states using both attribute lookup and isSelected methods.

Starting URL: http://the-internet.herokuapp.com/checkboxes

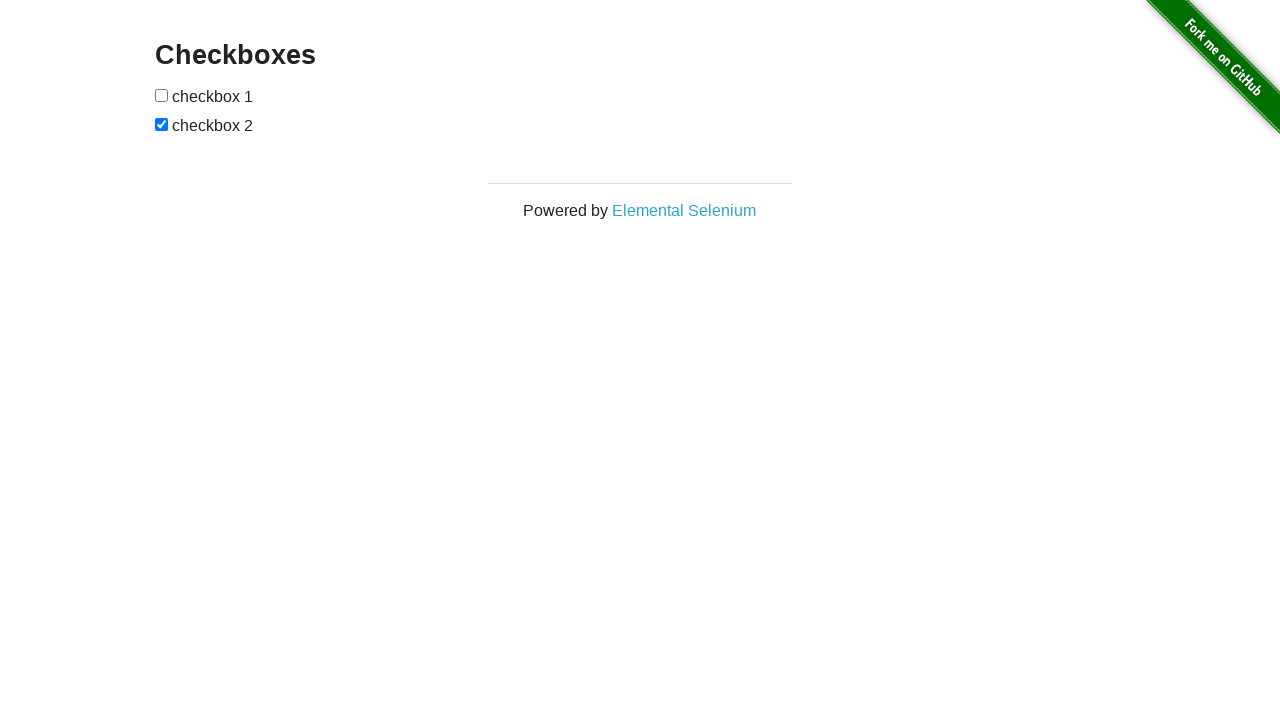

Waited for checkbox elements to load on the page
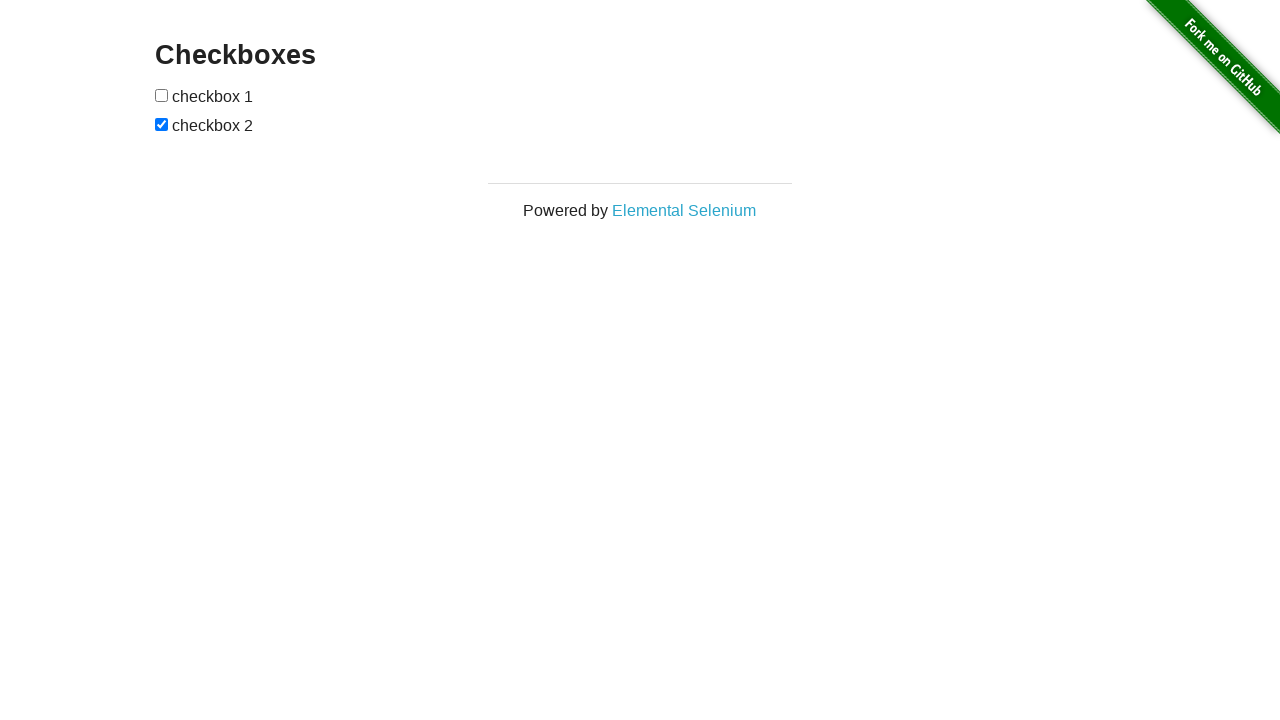

Located all checkbox elements on the page
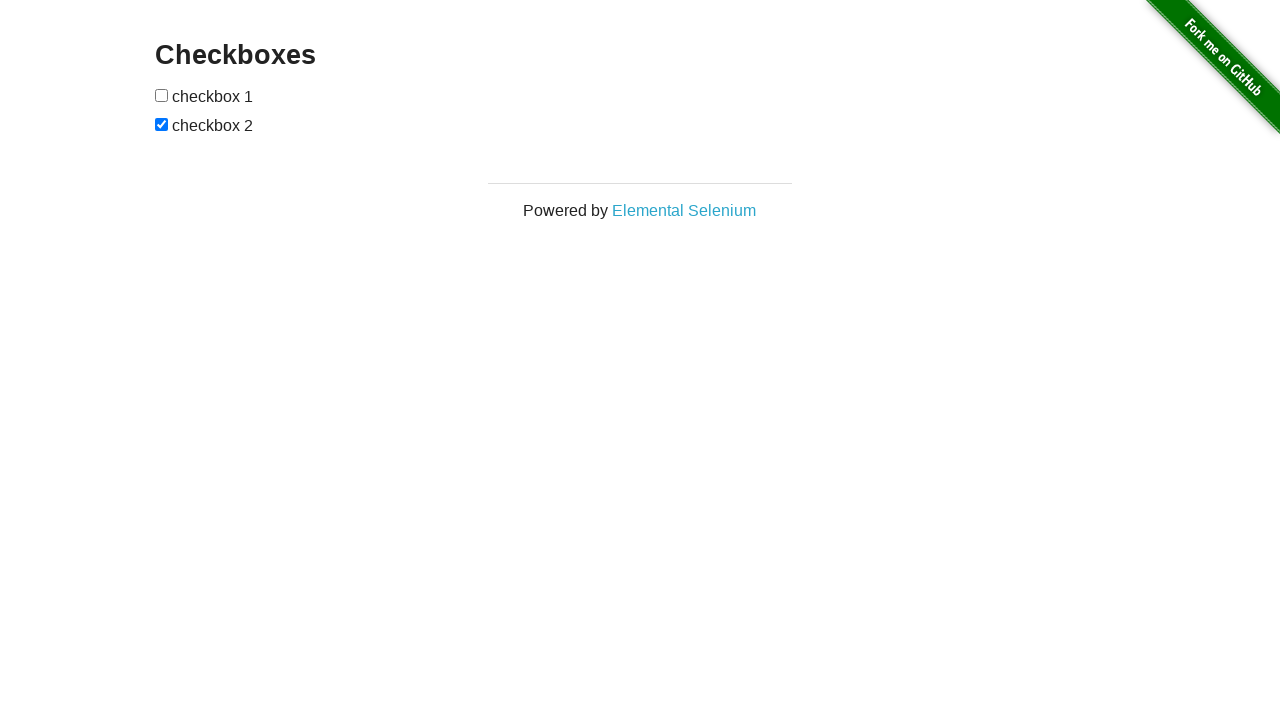

Verified first checkbox is unchecked by default
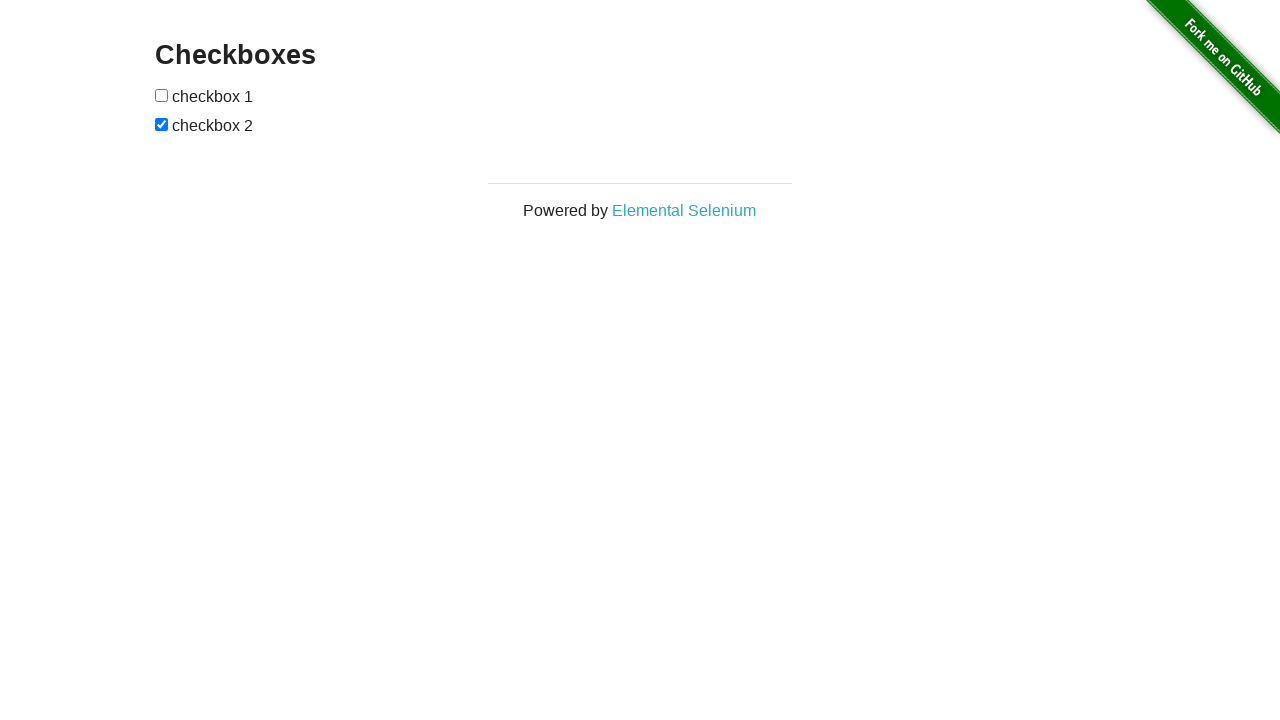

Verified second checkbox is checked by default
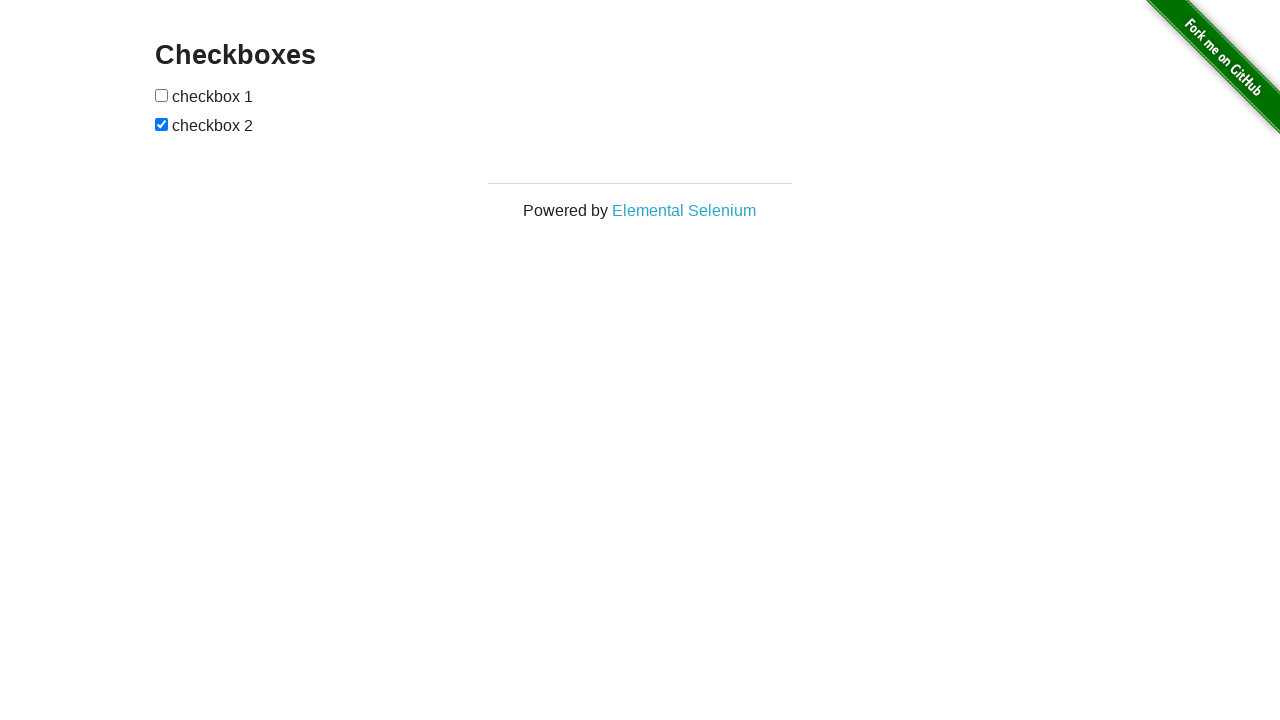

Clicked the first checkbox to check it at (162, 95) on input[type="checkbox"] >> nth=0
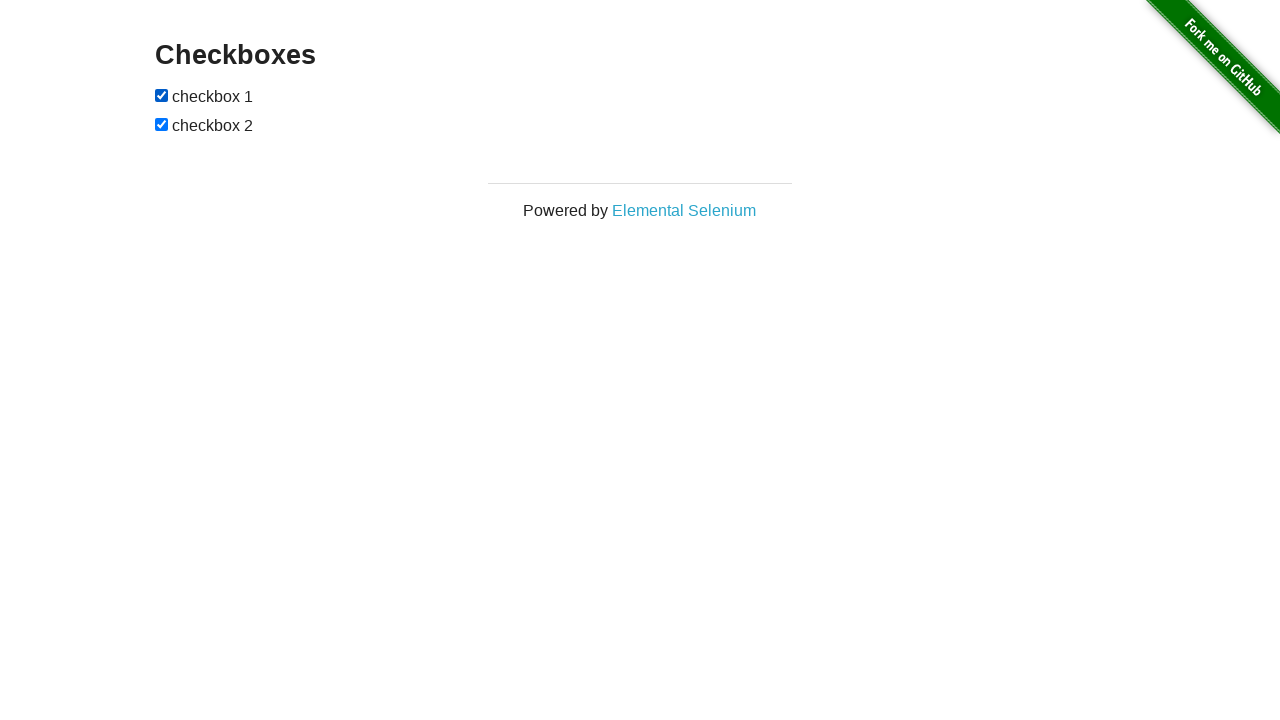

Verified first checkbox is now checked after clicking
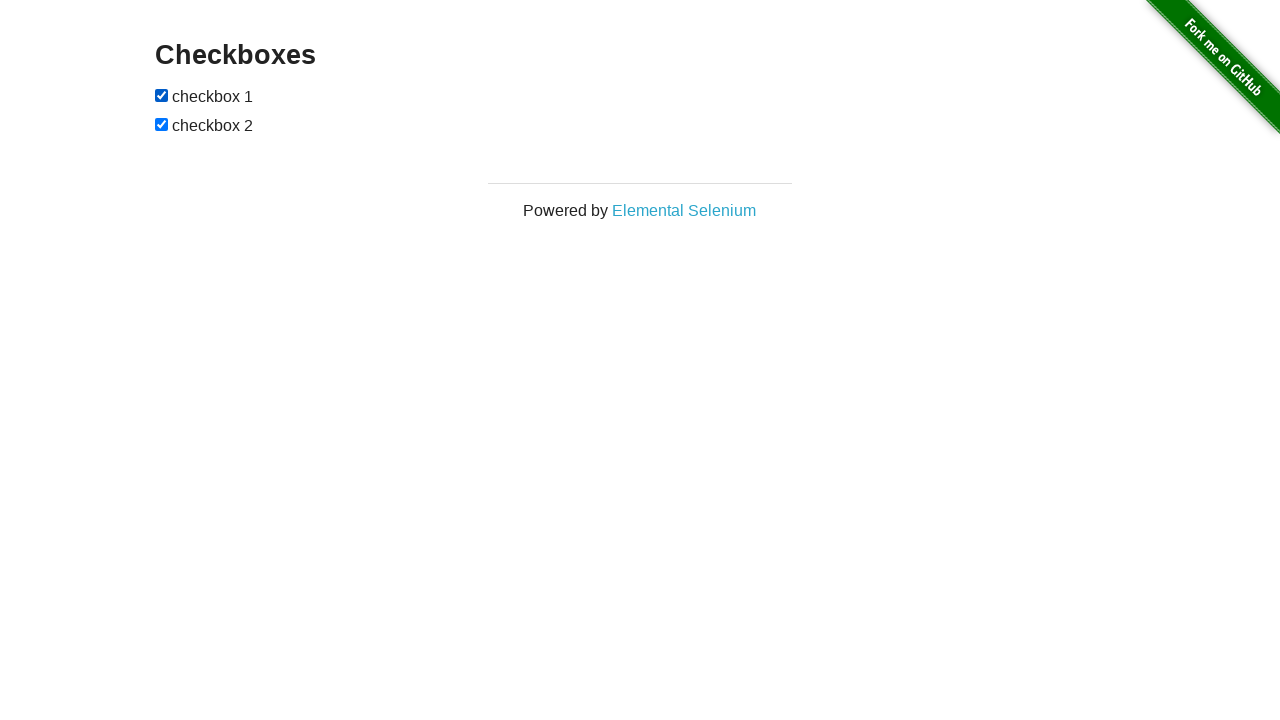

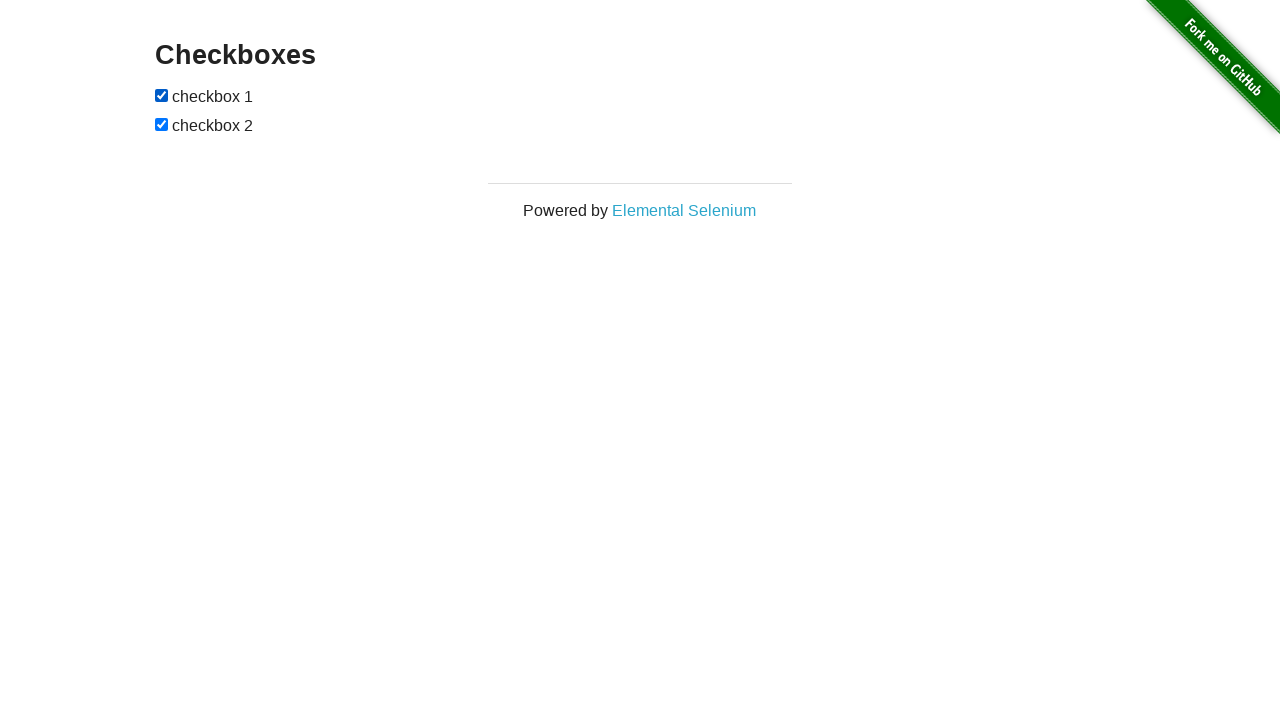